Tests different types of alerts including simple alert, confirmation dialog, and prompt dialog

Starting URL: https://www.hyrtutorials.com/p/alertsdemo.html#google_vignette

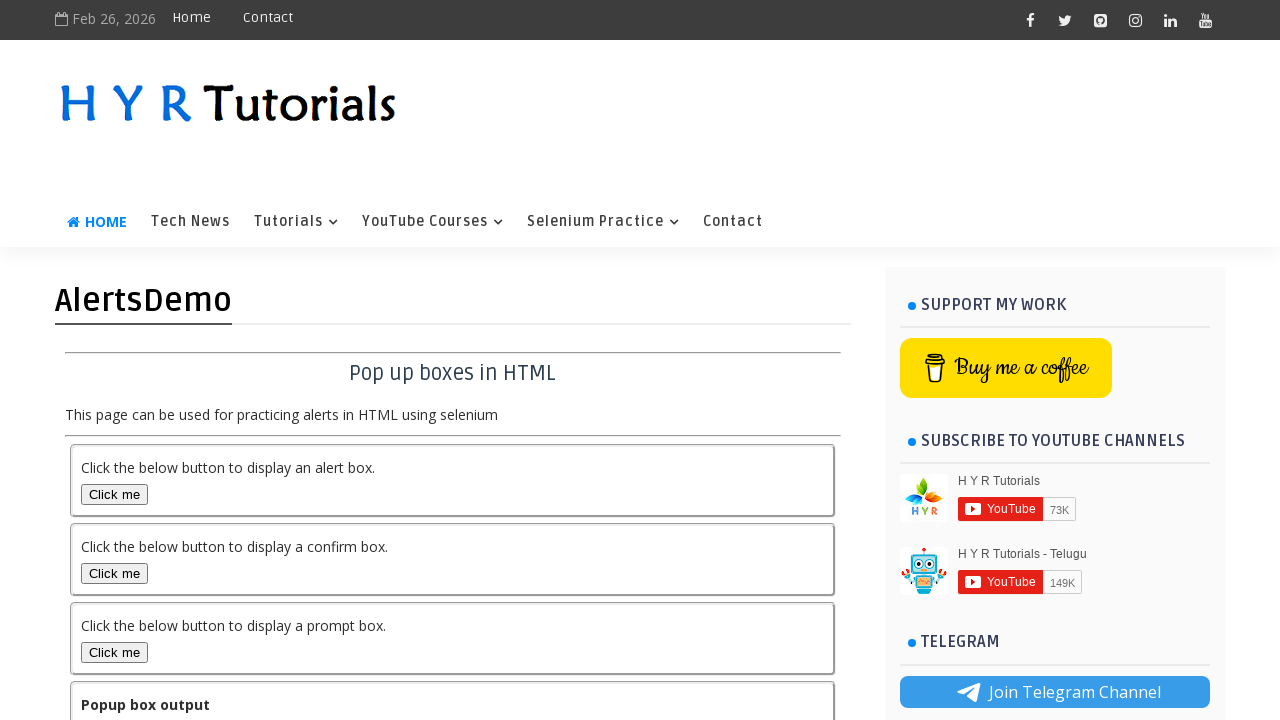

Set up dialog handler to accept alerts
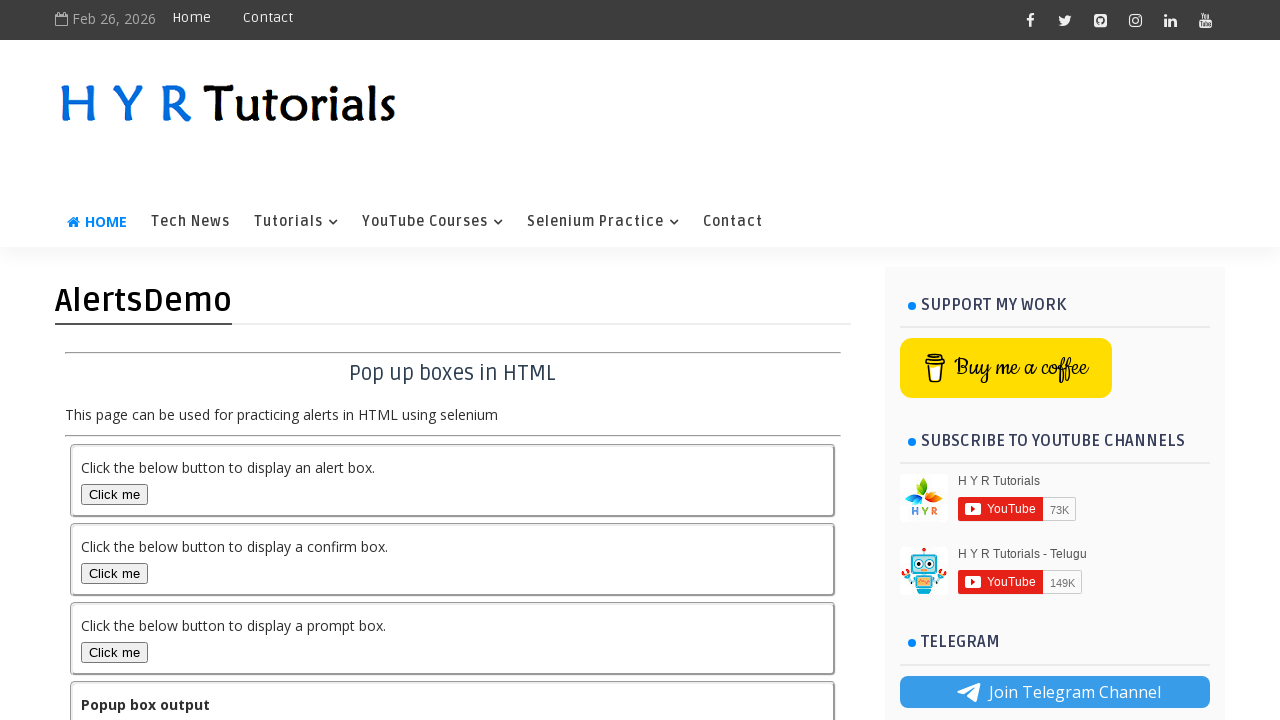

Clicked alert box button to trigger simple alert at (114, 494) on #alertBox
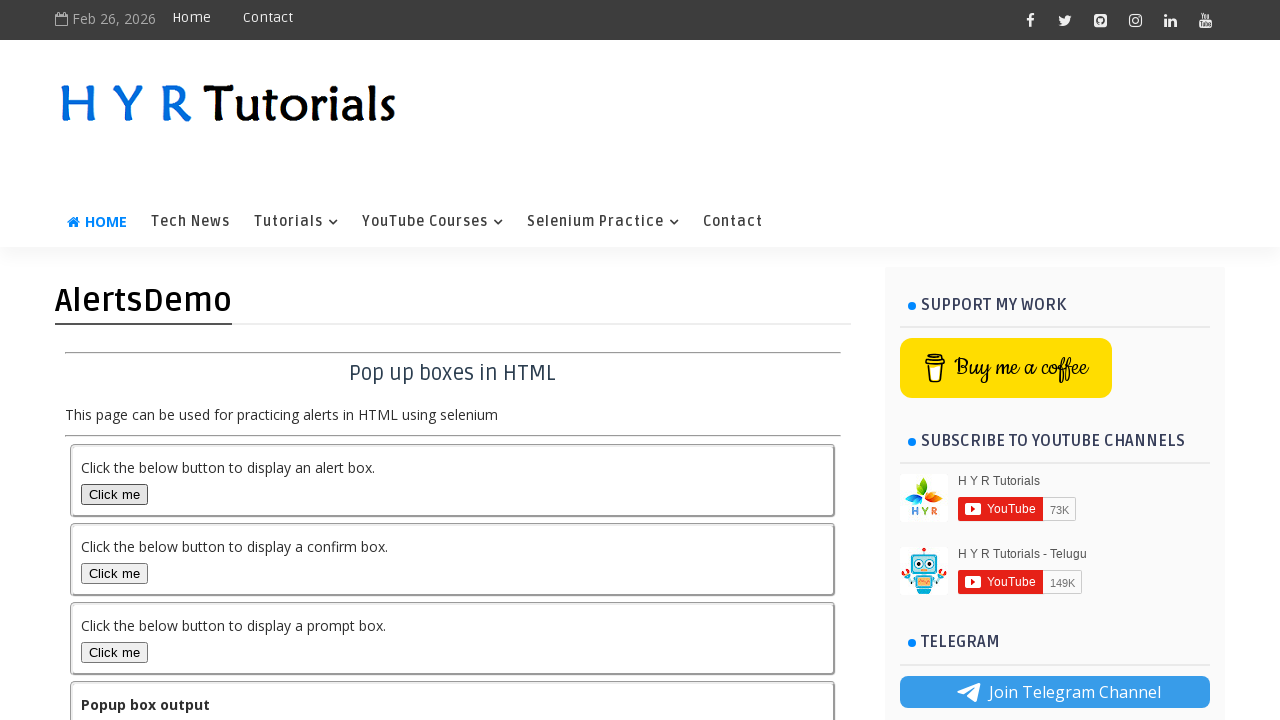

Set up dialog handler to dismiss confirmation dialogs
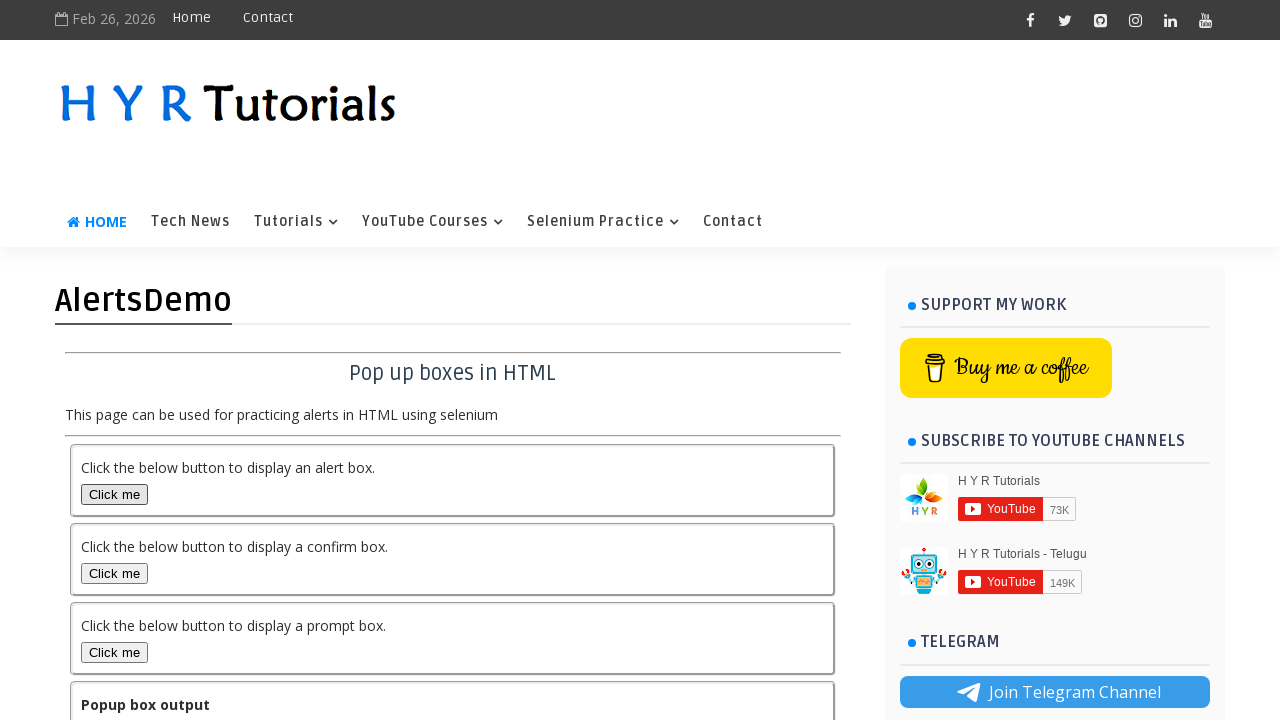

Clicked confirm box button to trigger confirmation dialog at (114, 573) on #confirmBox
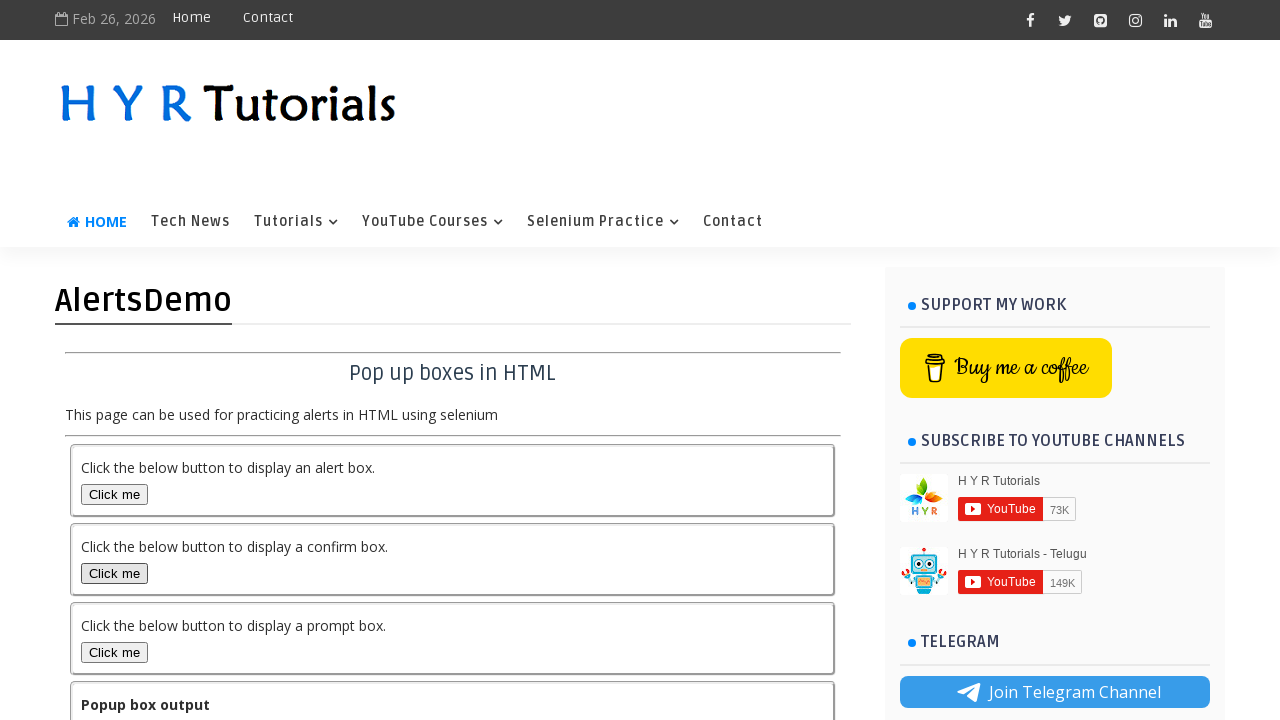

Set up dialog handler to accept prompt with 'Amal'
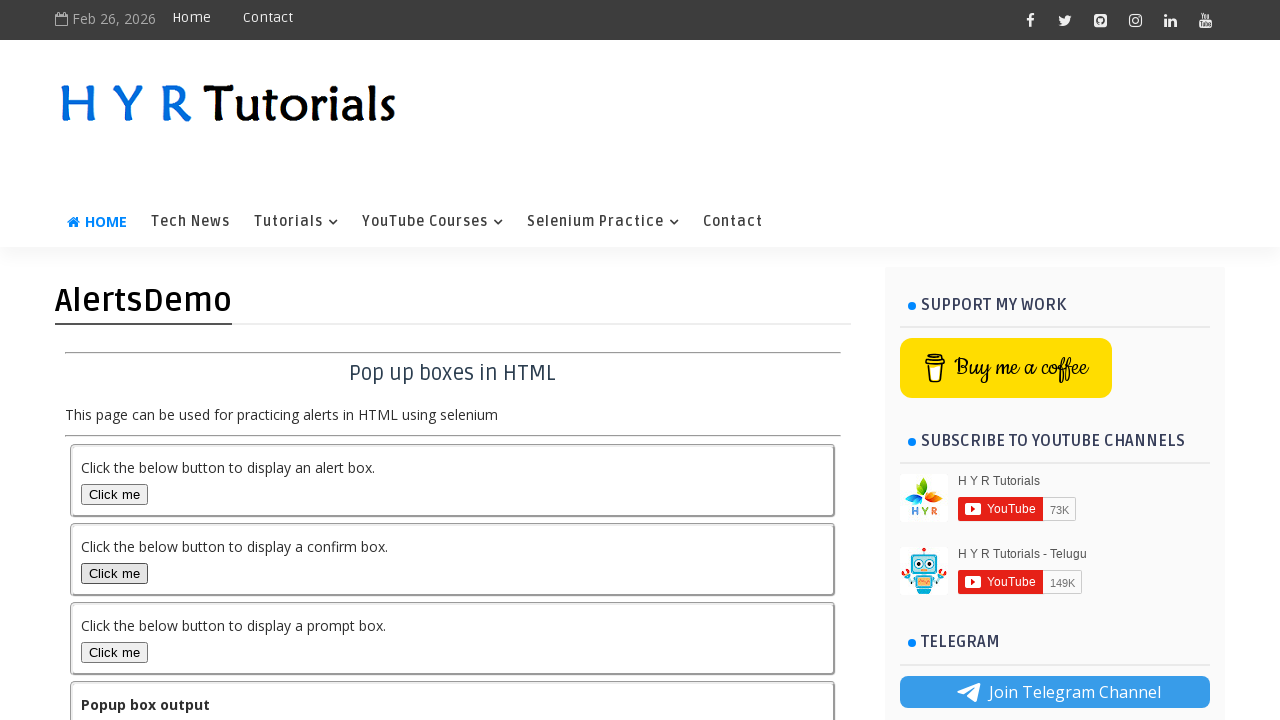

Clicked prompt box button to trigger prompt dialog at (114, 652) on #promptBox
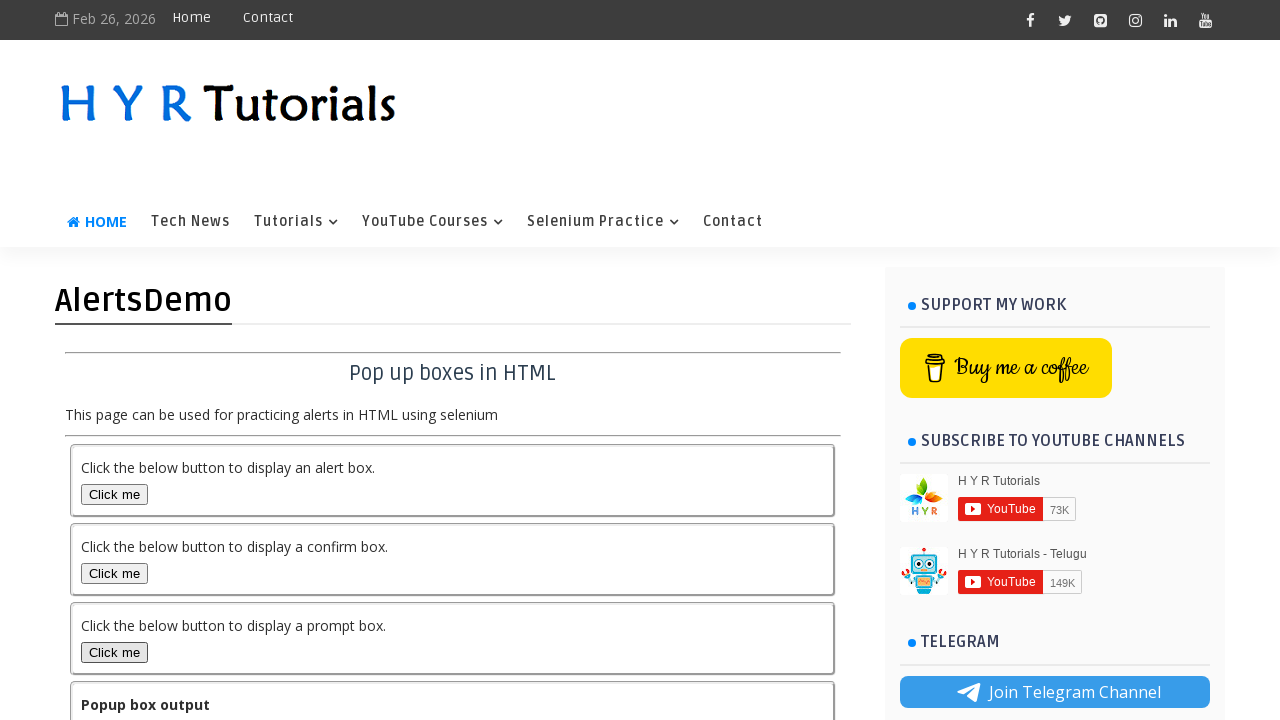

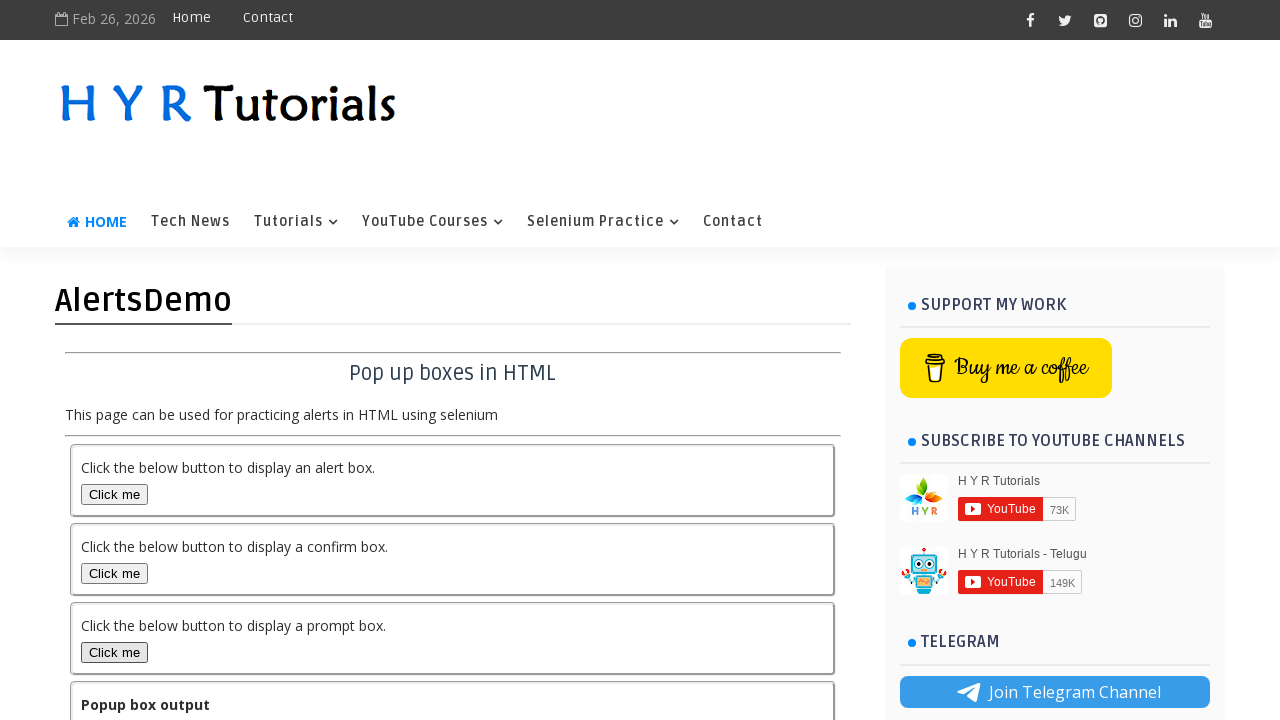